Tests opening a new browser window by navigating to a page, opening a new window, navigating to another page in the new window, and verifying that two window handles exist.

Starting URL: https://the-internet.herokuapp.com/windows

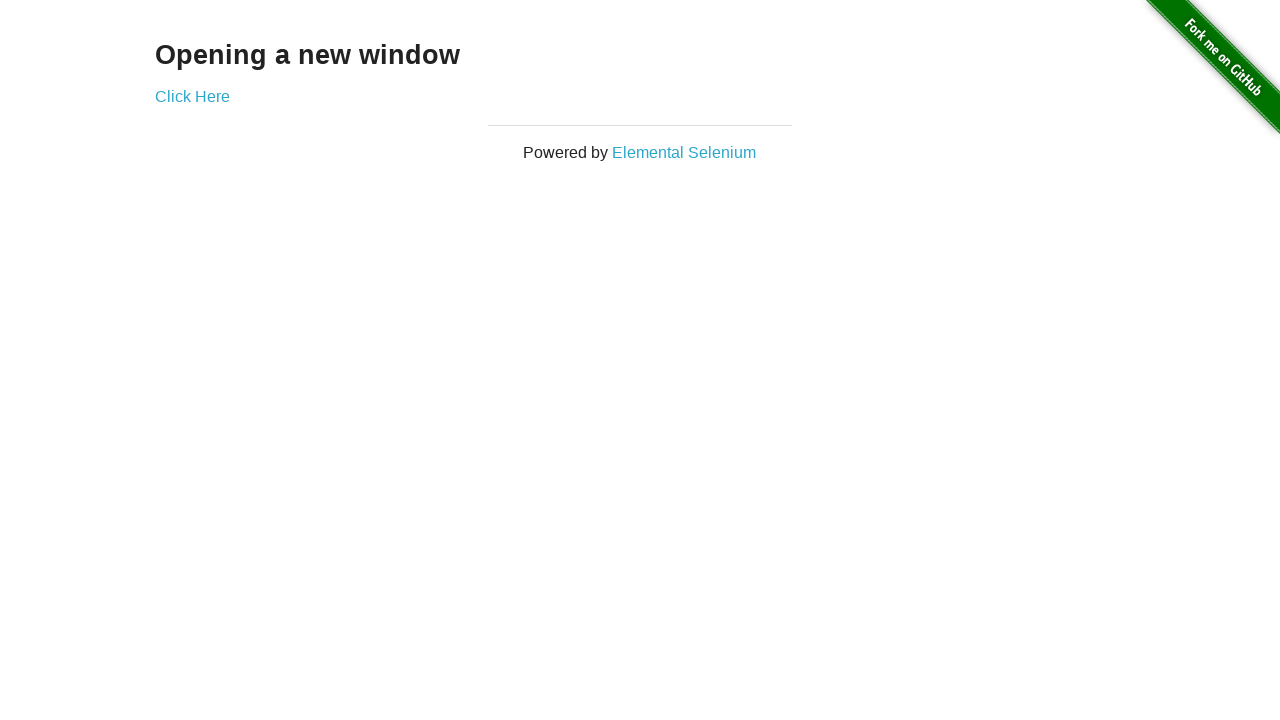

Opened a new browser window
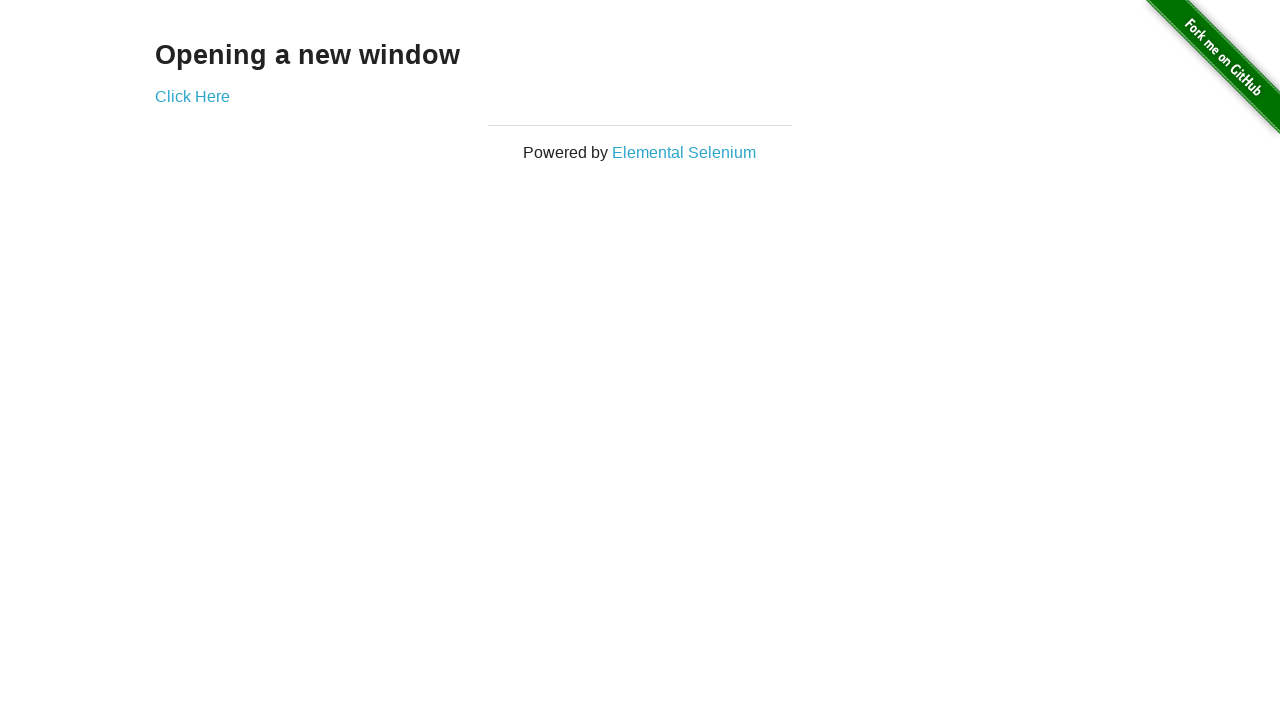

Navigated new window to https://the-internet.herokuapp.com/typos
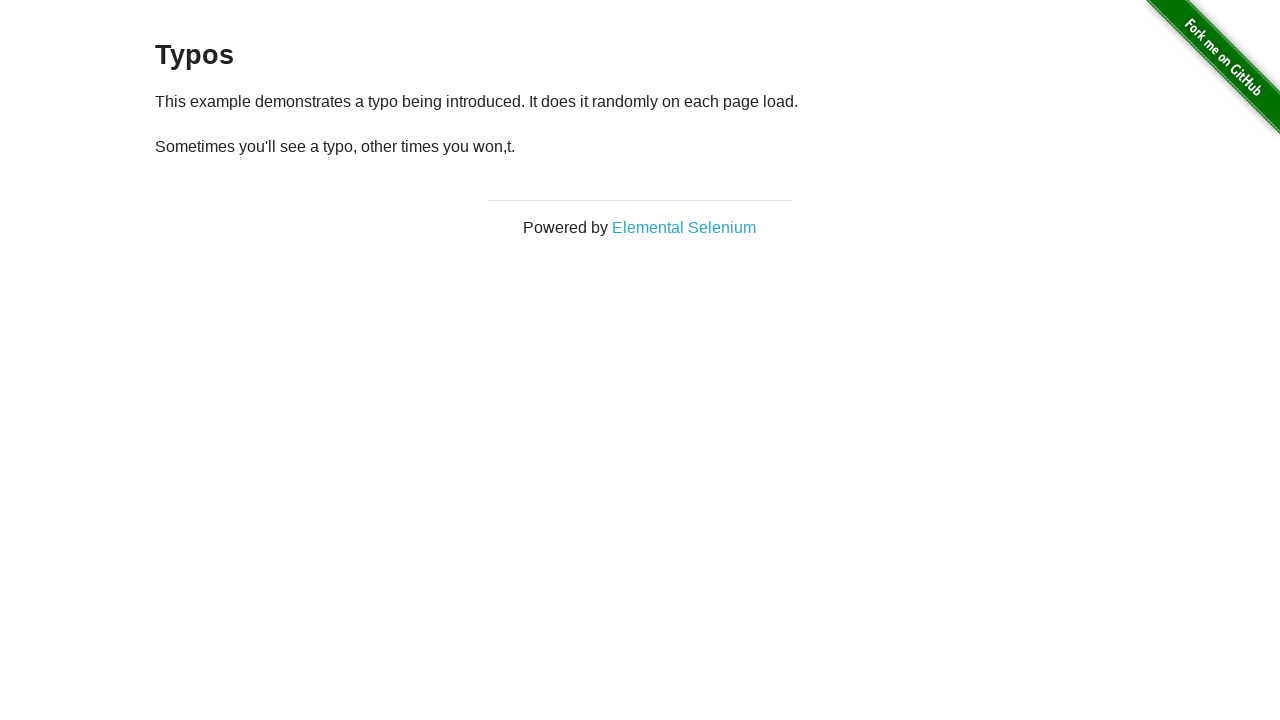

Verified that 2 window handles exist
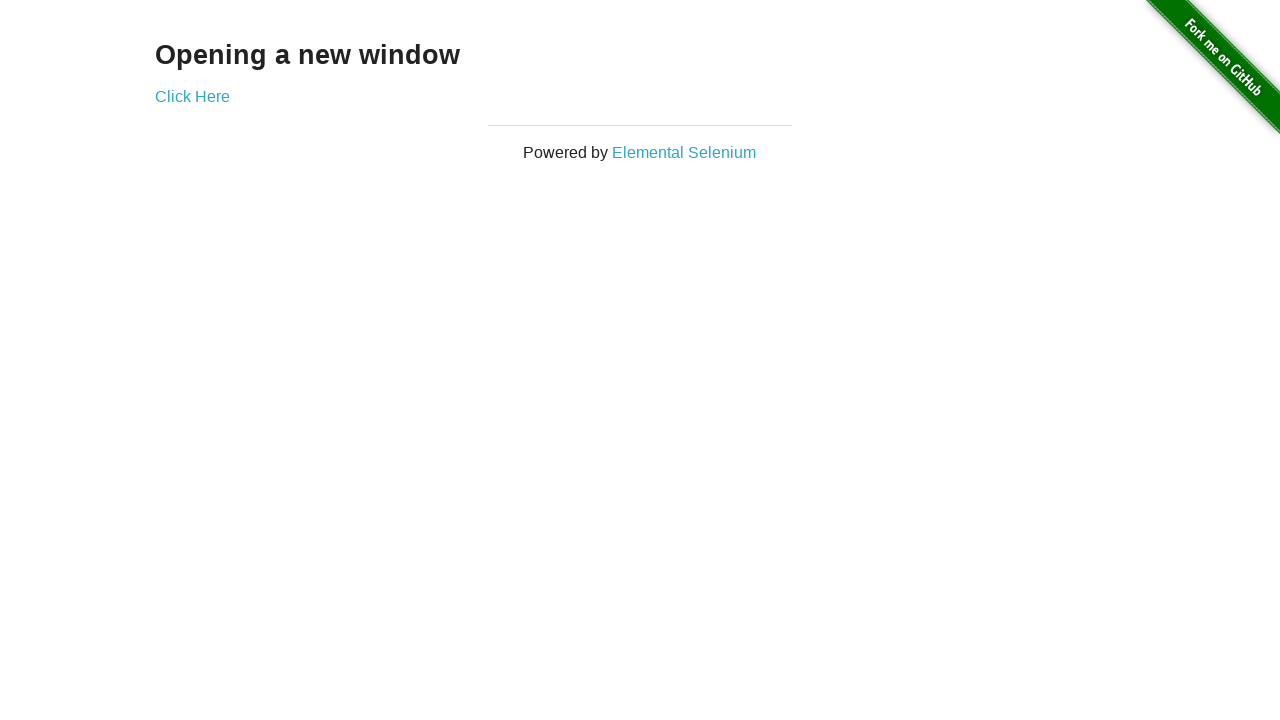

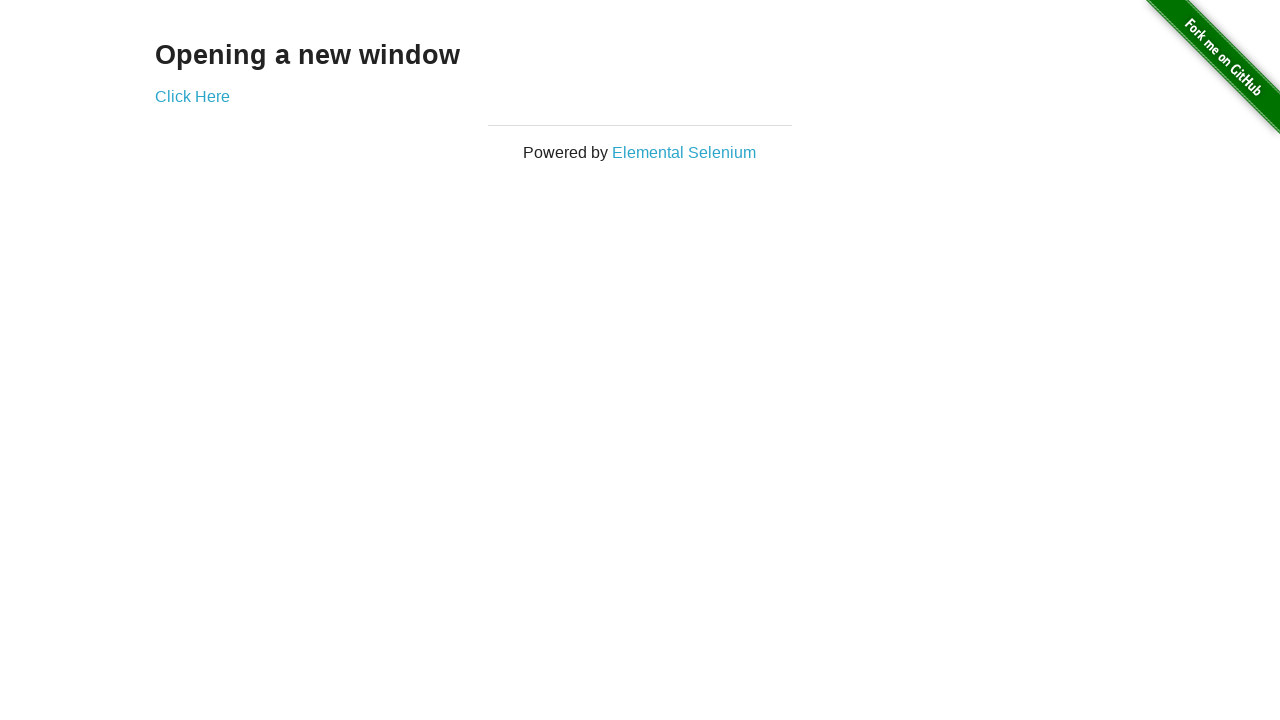